Navigates to a registration page, scrolls to a Google Plus social media icon and clicks on it

Starting URL: https://demo.automationtesting.in/Register.html

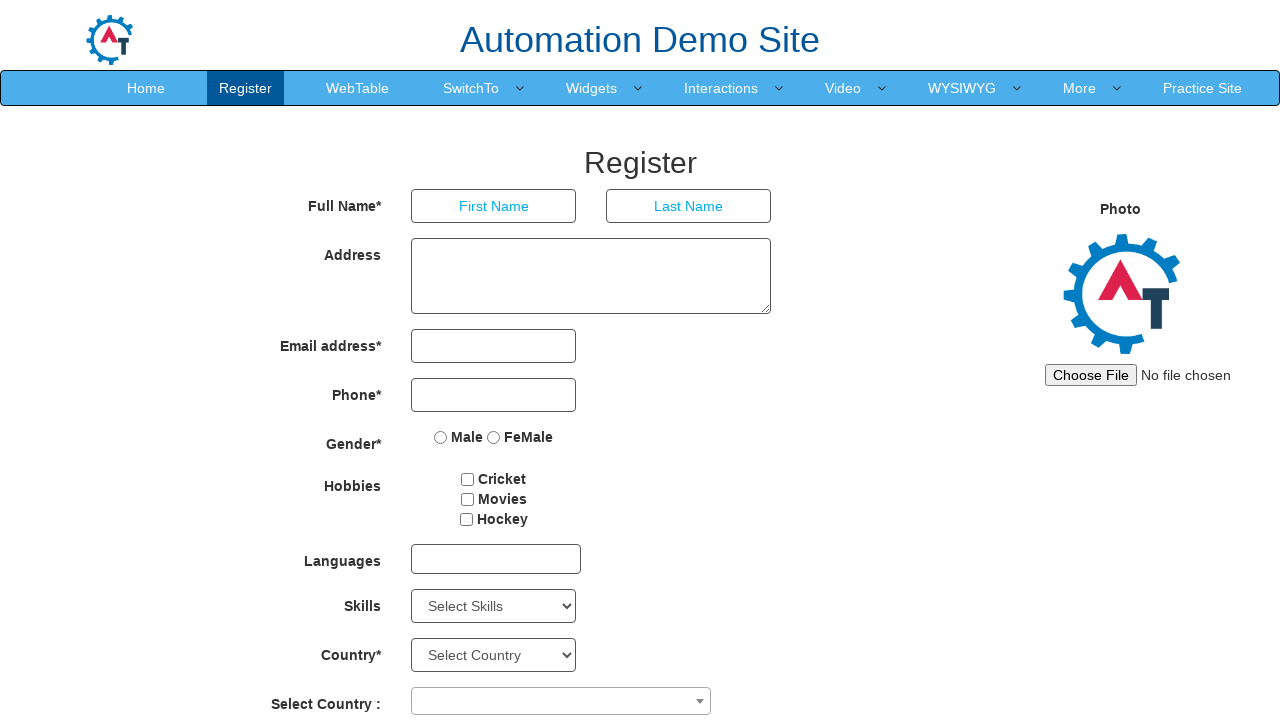

Navigated to registration page
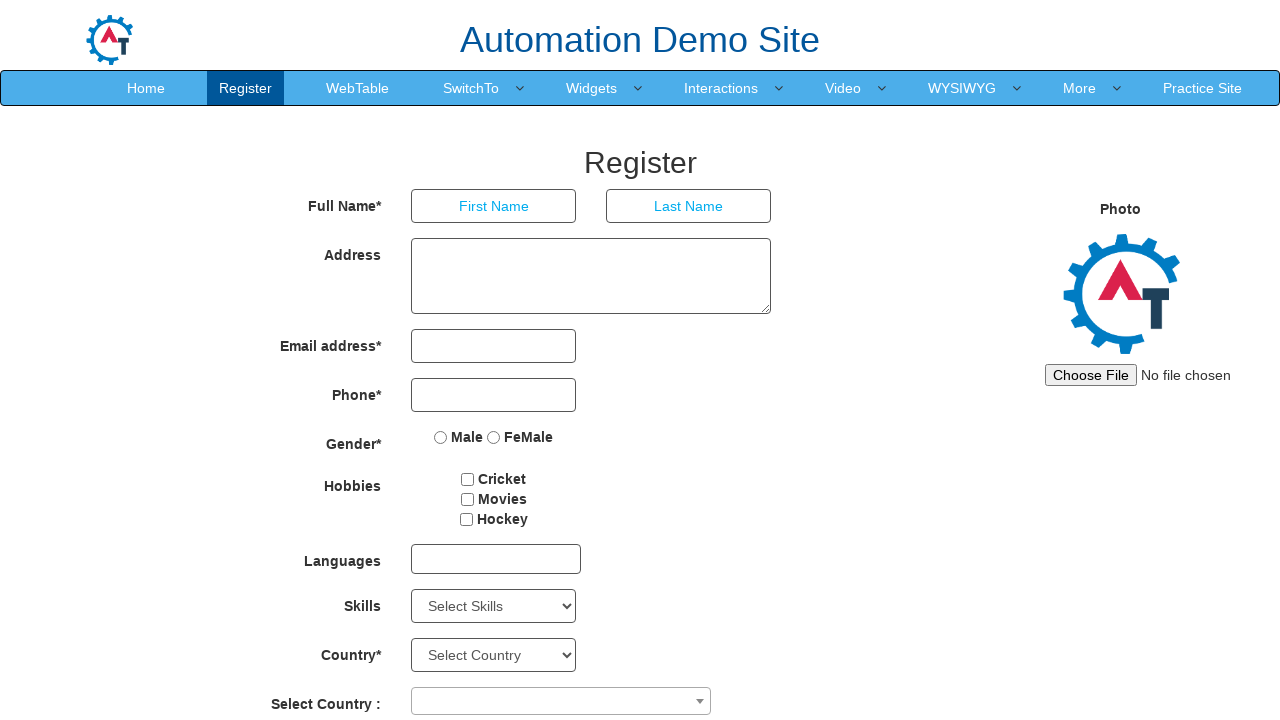

Located Google Plus social media icon
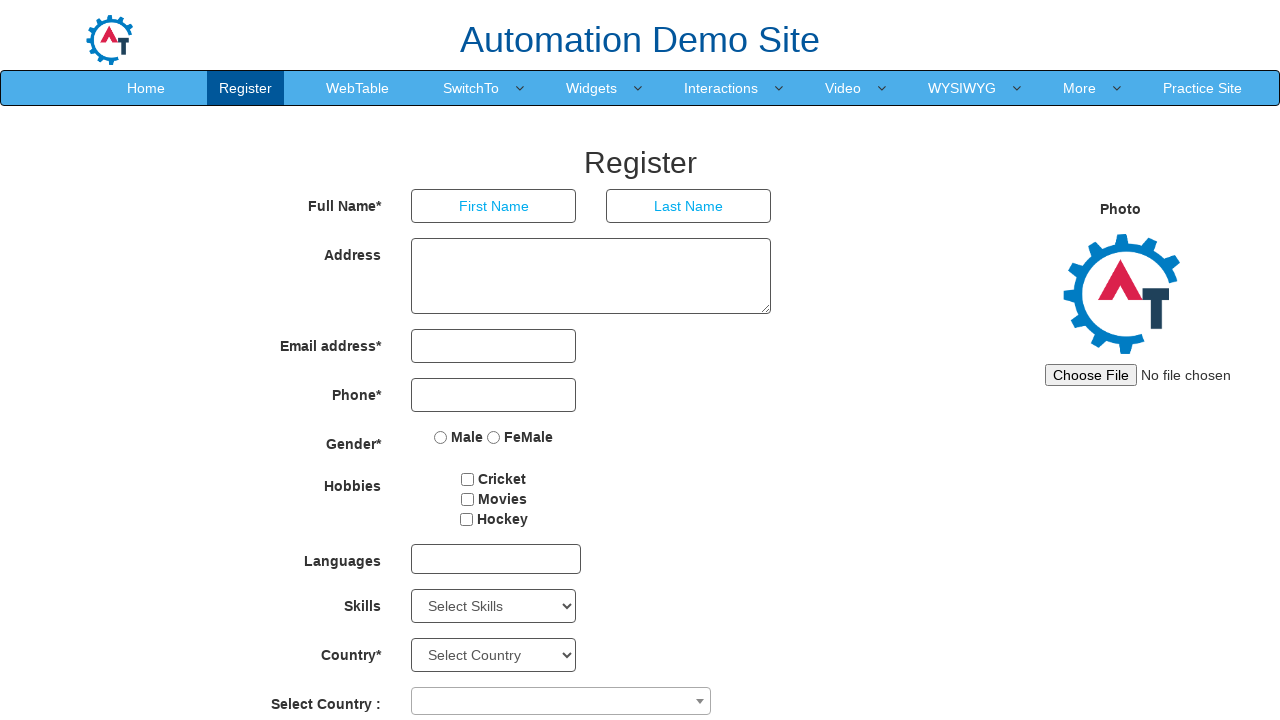

Scrolled to Google Plus icon
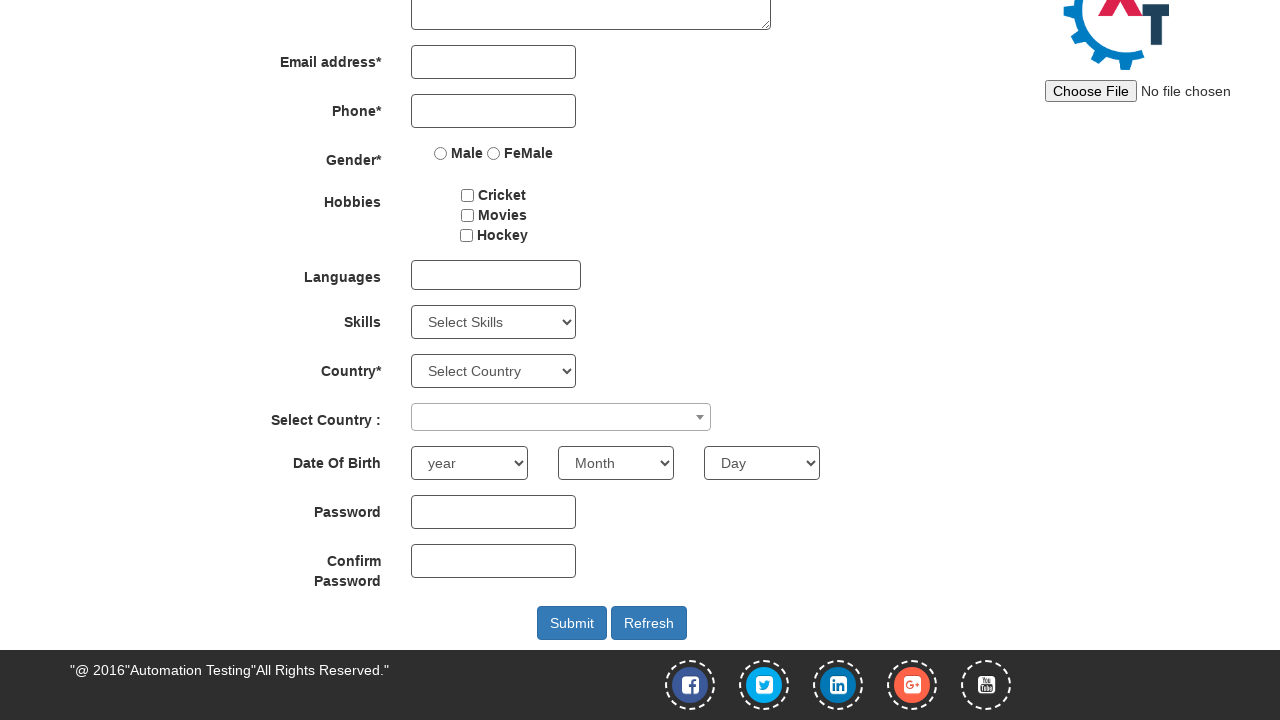

Clicked on Google Plus icon at (912, 685) on xpath=//span[@class='fa fa-google-plus-square']
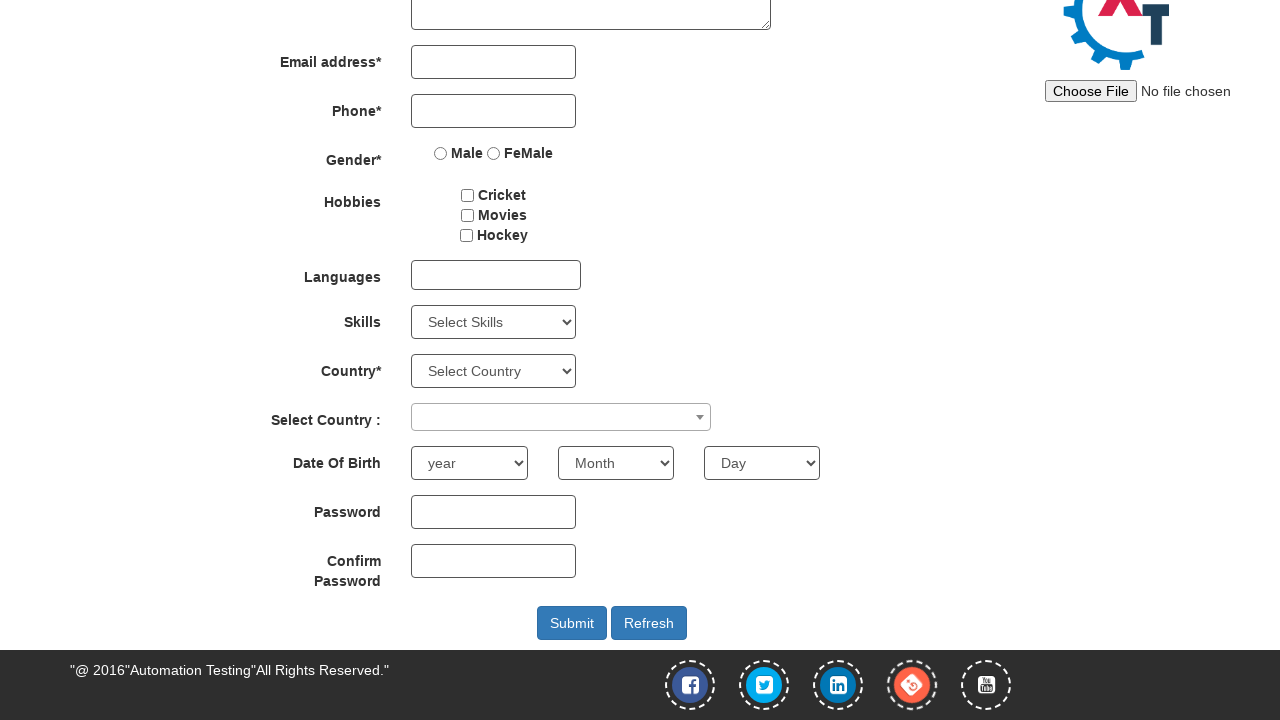

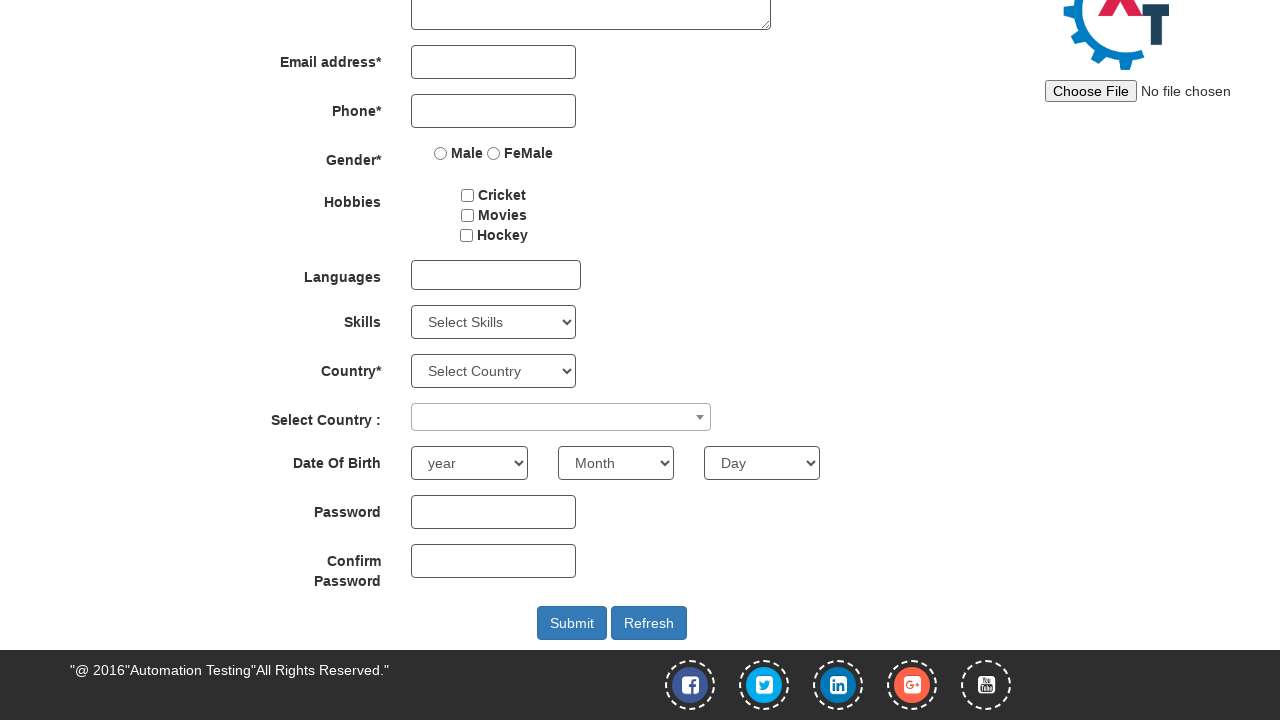